Tests alert handling by clicking a timer alert button, waiting for the alert to appear, and accepting it

Starting URL: https://demoqa.com/alerts

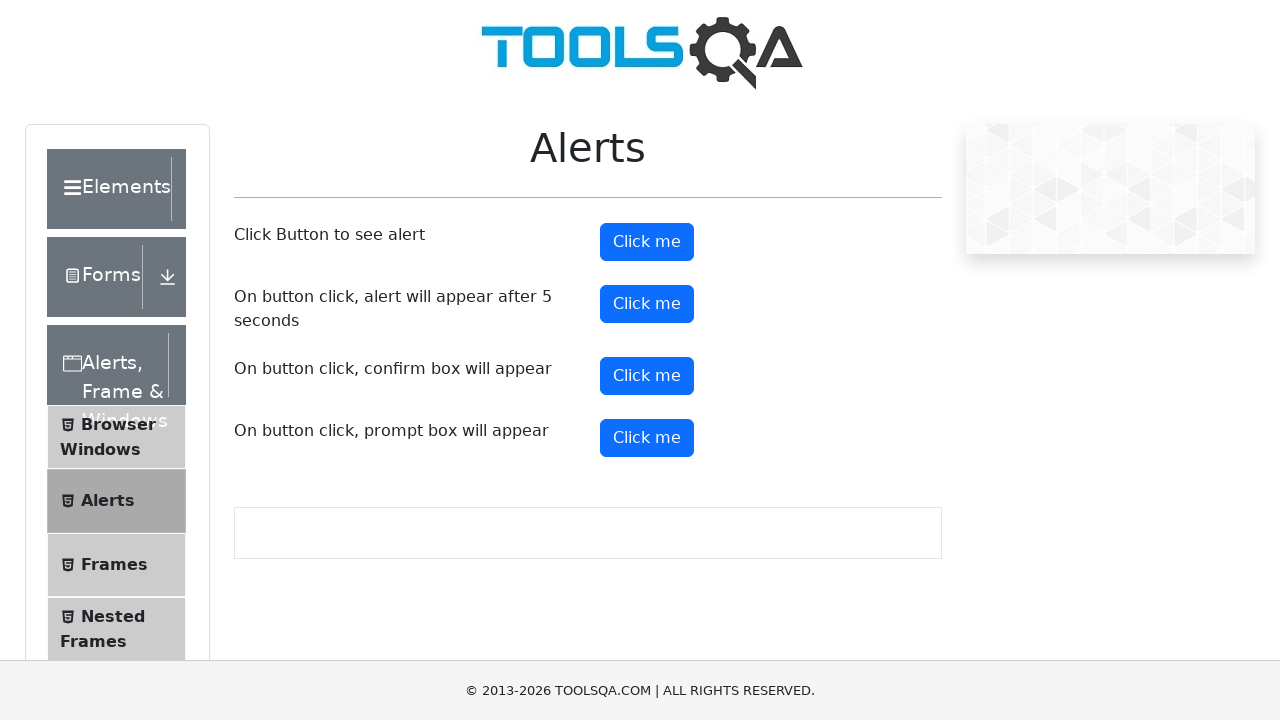

Clicked the timer alert button at (647, 304) on button#timerAlertButton
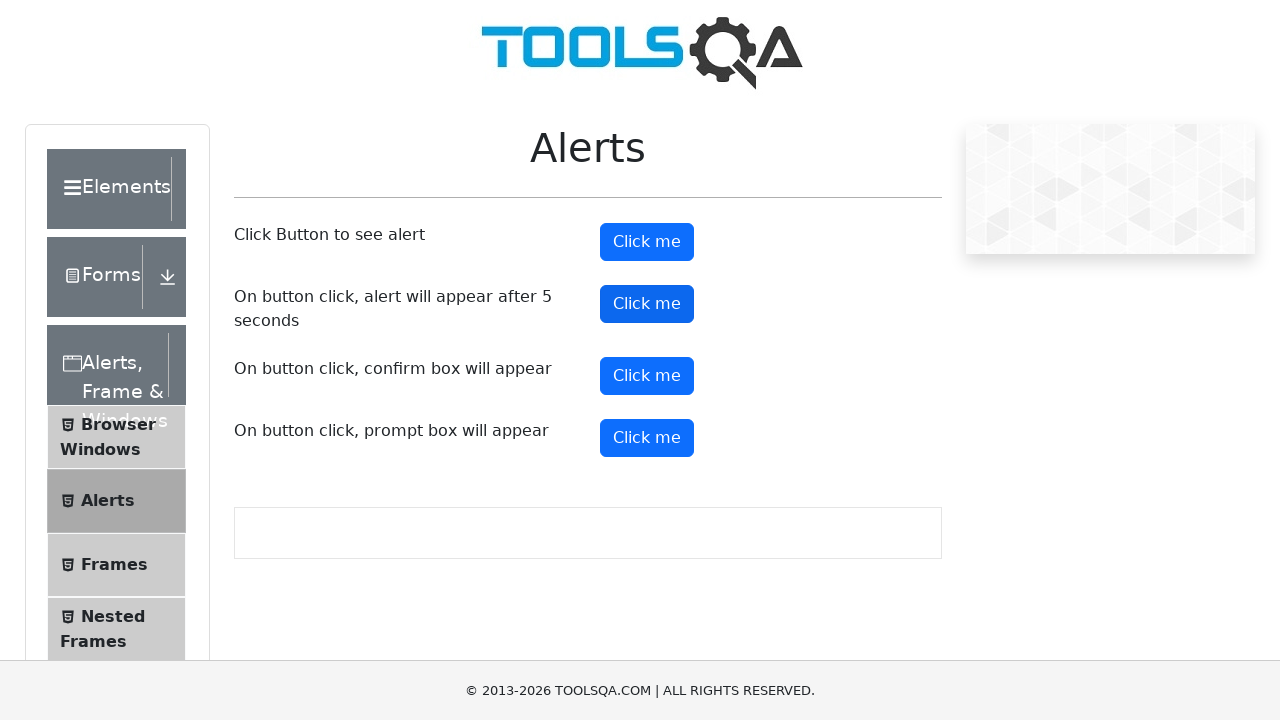

Set up dialog handler to accept alerts
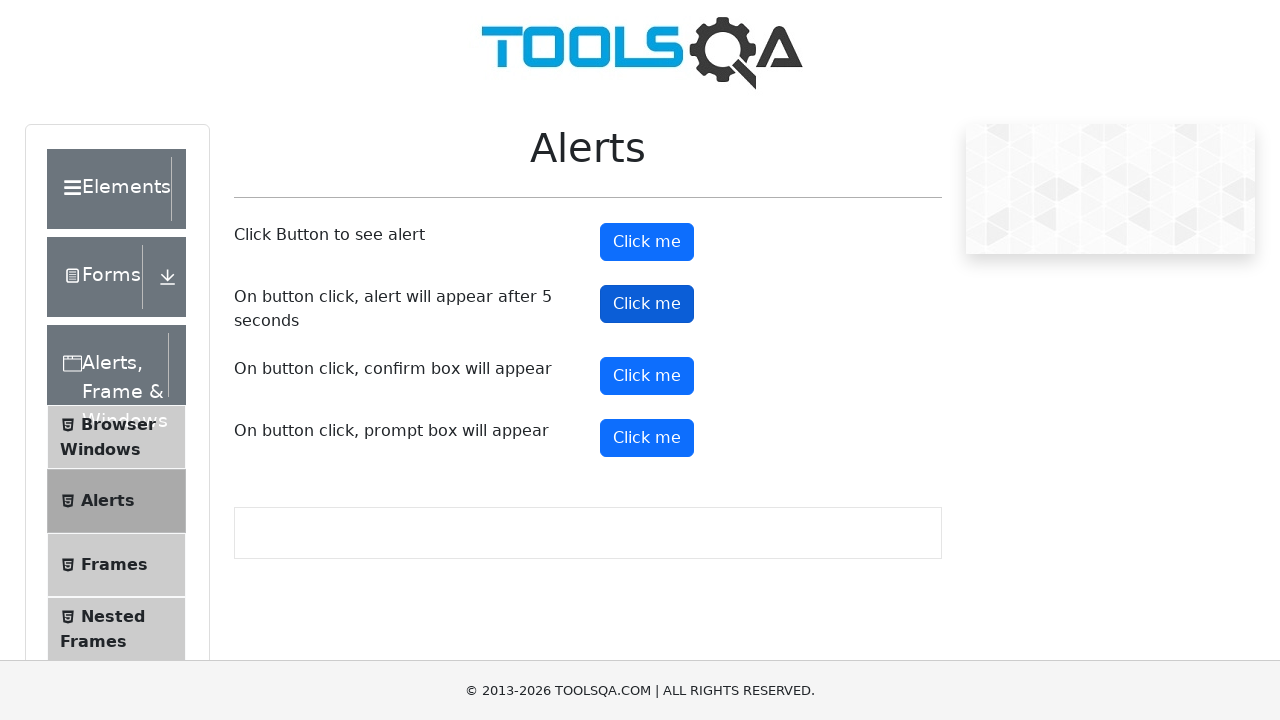

Waited 5 seconds for timer-based alert to appear and be accepted
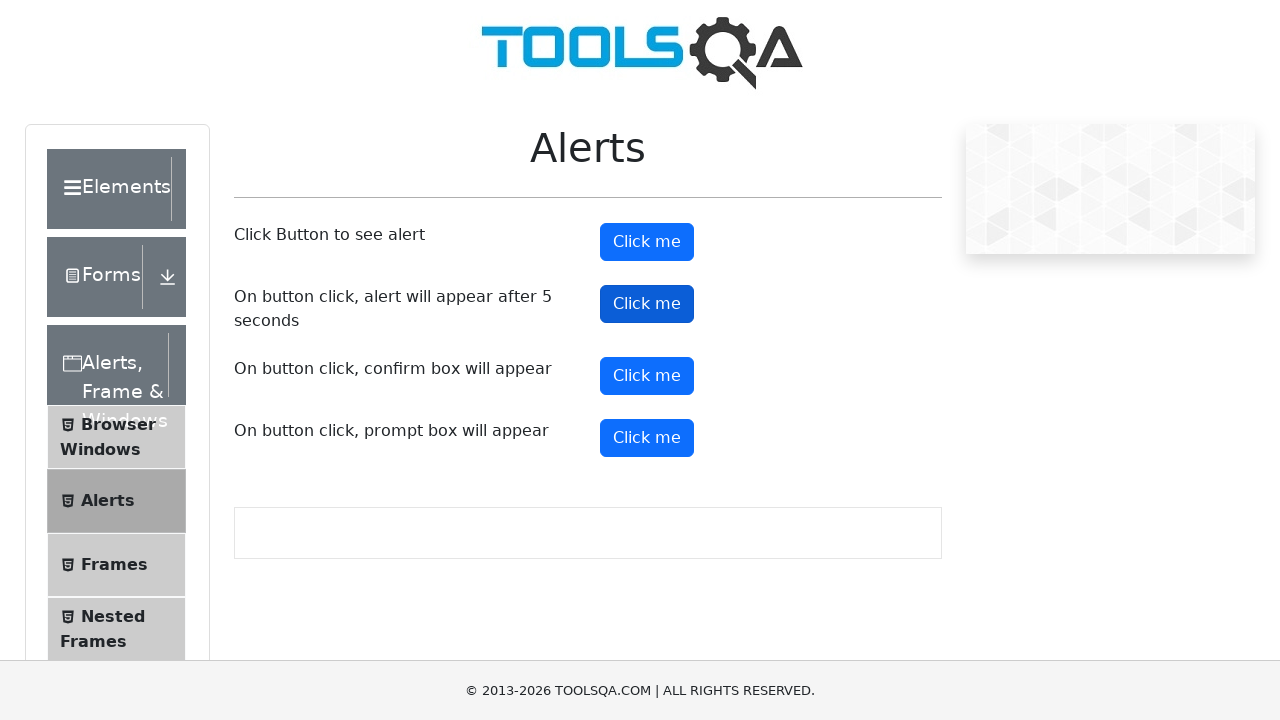

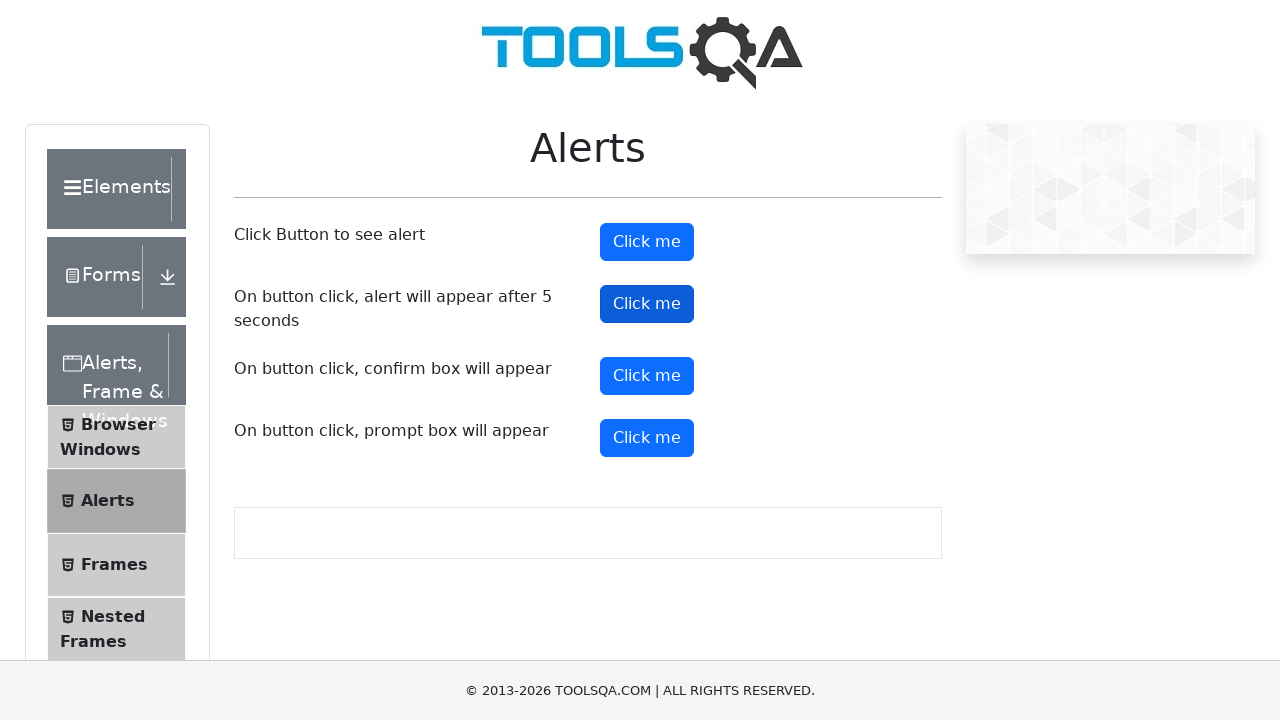